Tests that a locked out user receives the appropriate error message when attempting to login

Starting URL: https://www.saucedemo.com/

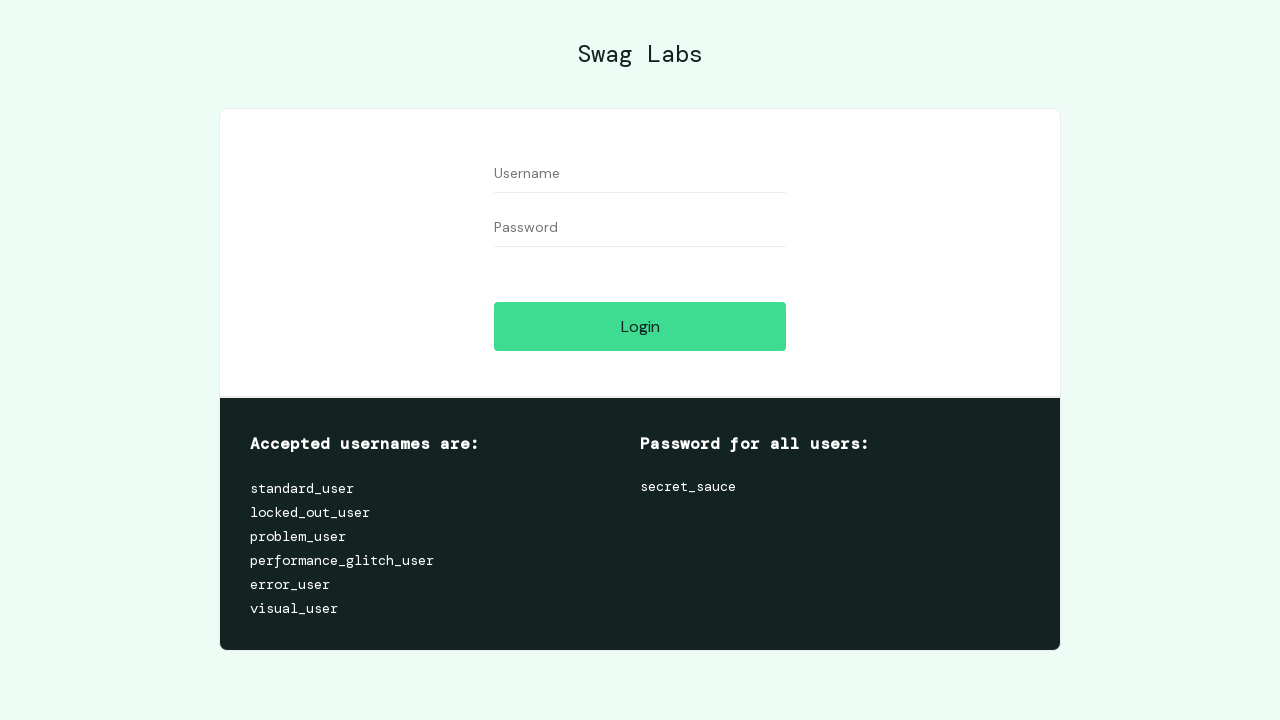

Filled username field with 'locked_out_user' on #user-name
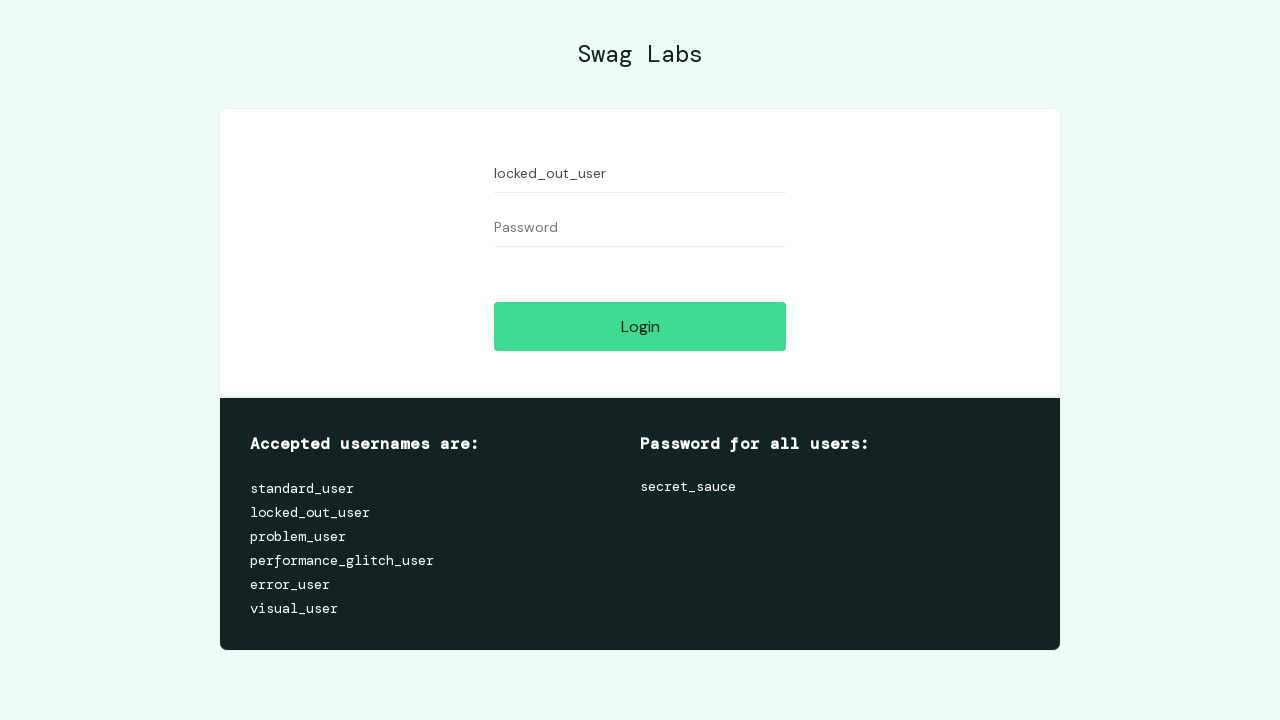

Filled password field with 'secret_sauce' on #password
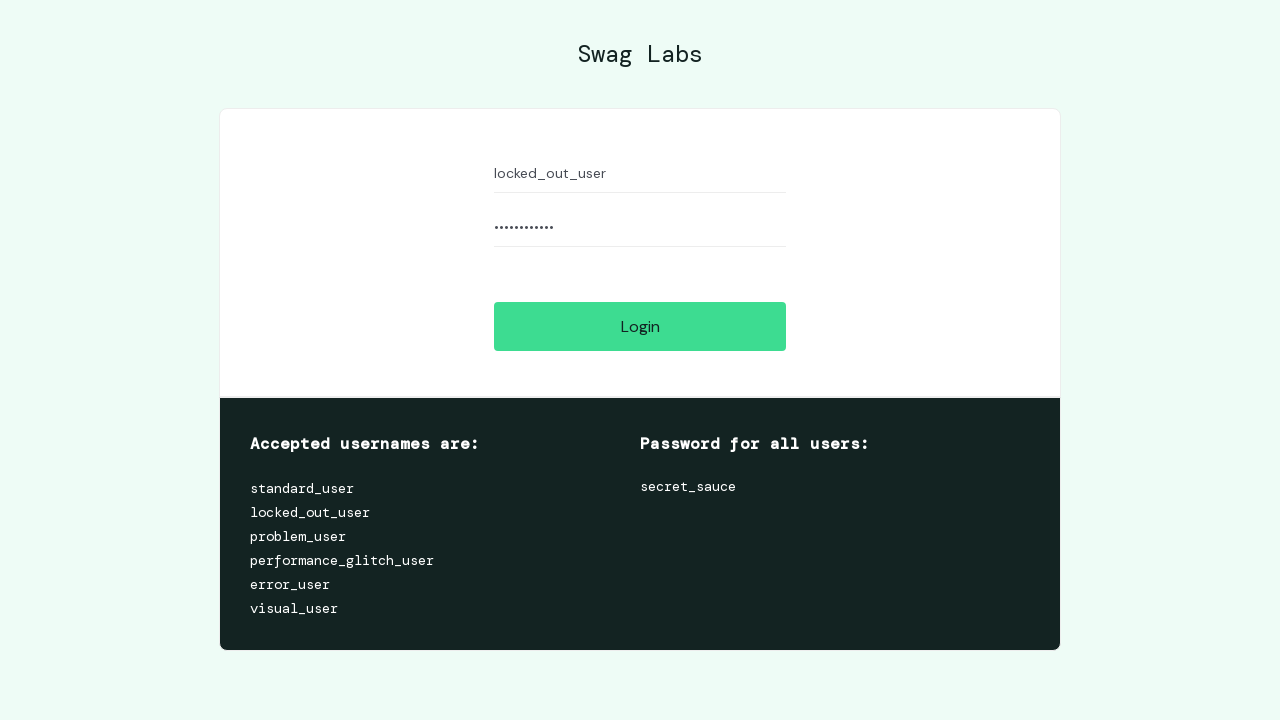

Clicked login button at (640, 326) on #login-button
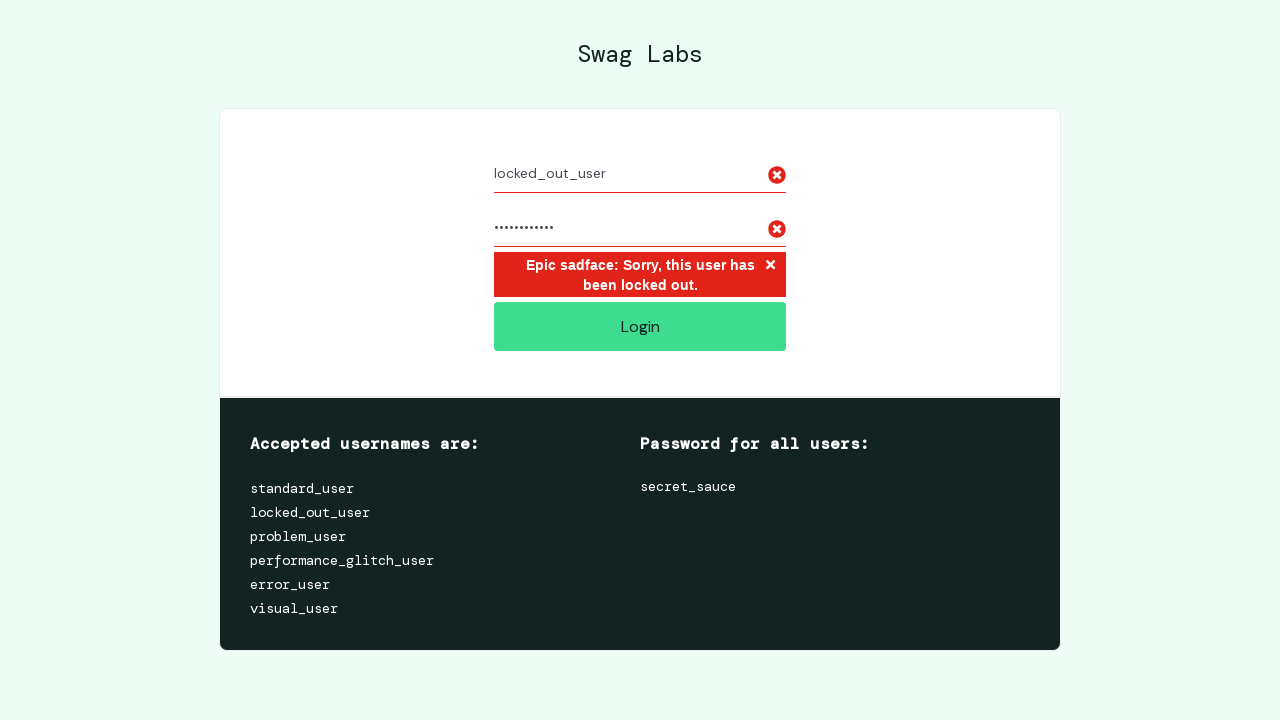

Waited for error message to appear
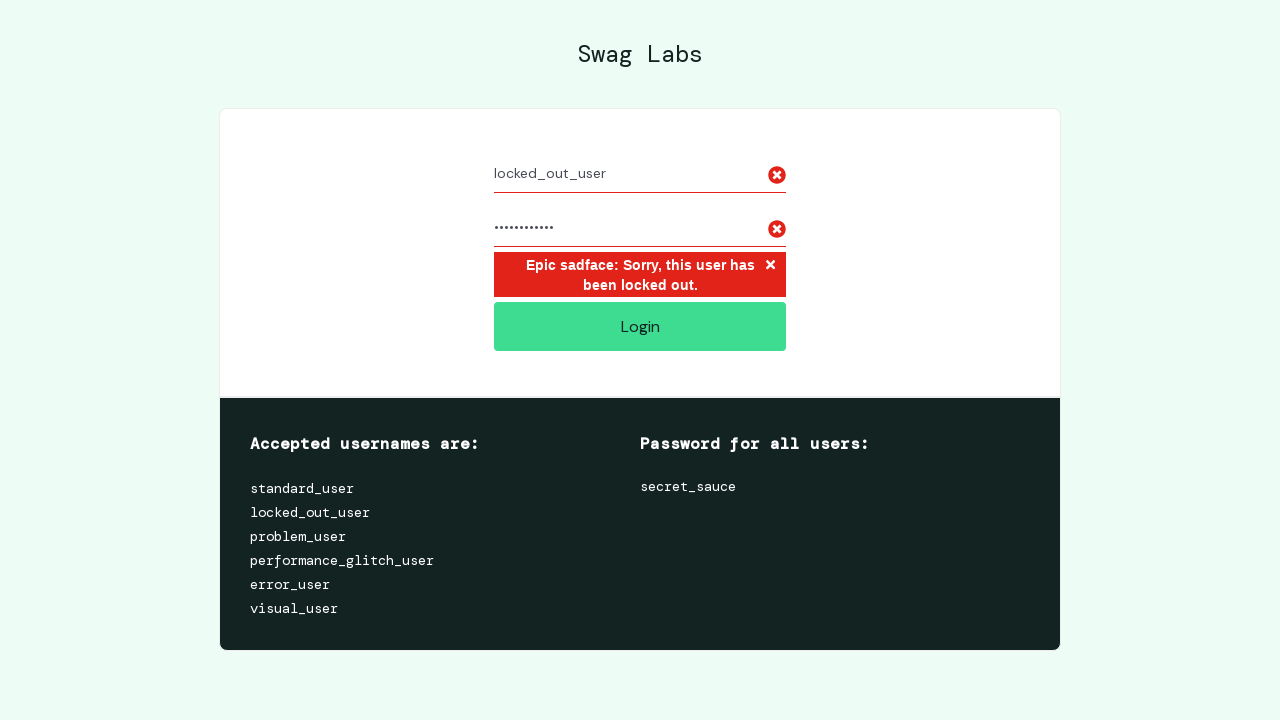

Verified locked user error message is displayed
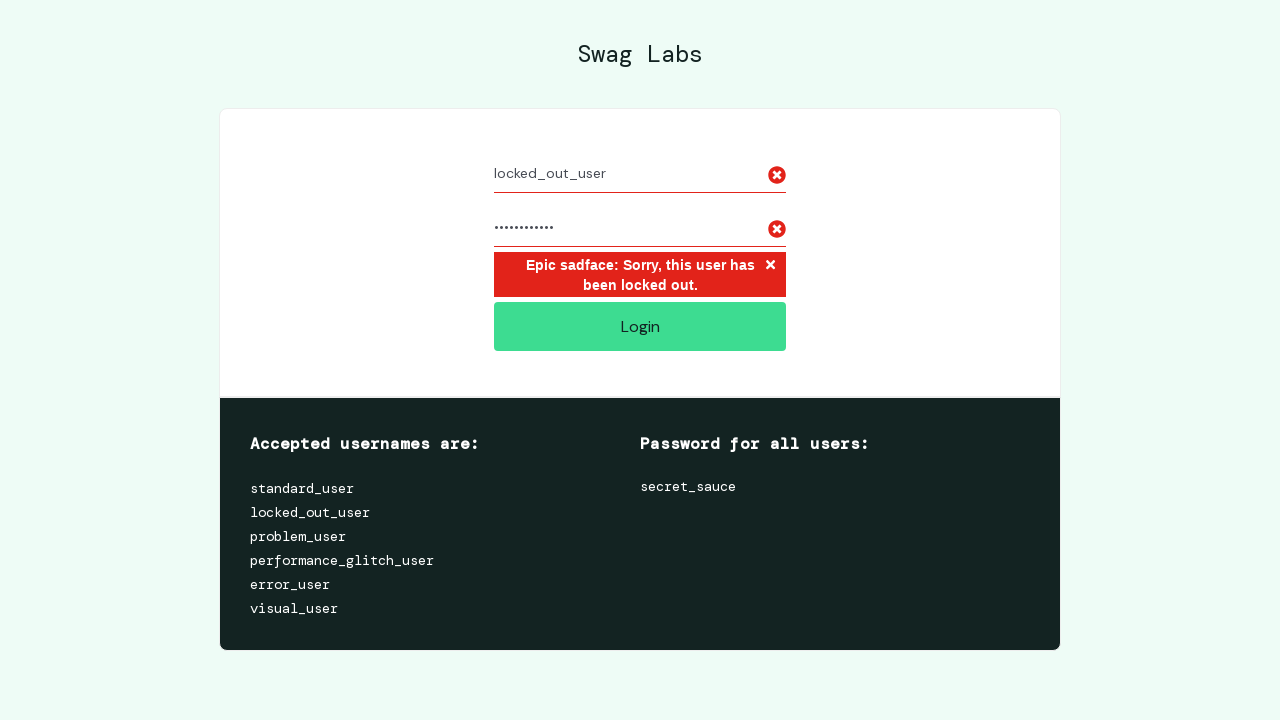

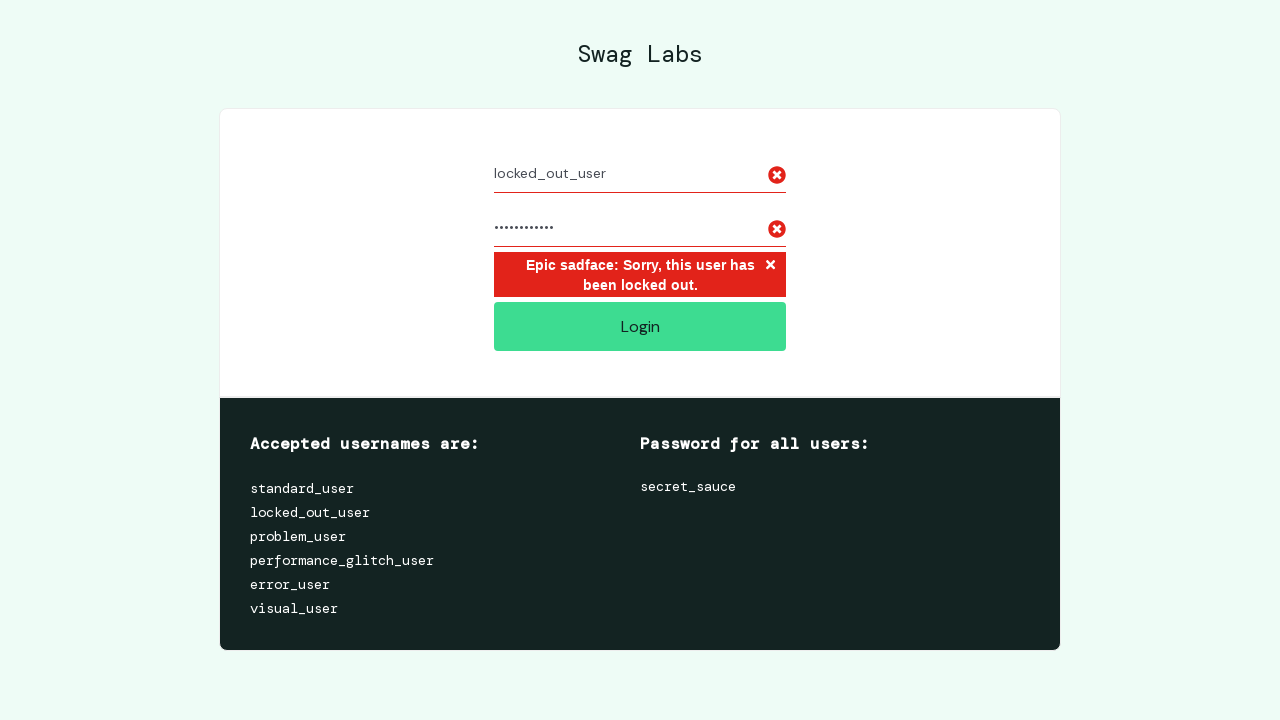